Tests page scrolling functionality by first scrolling the main window down by 700 pixels, then scrolling within a fixed-header table element by 300 pixels.

Starting URL: https://rahulshettyacademy.com/AutomationPractice/

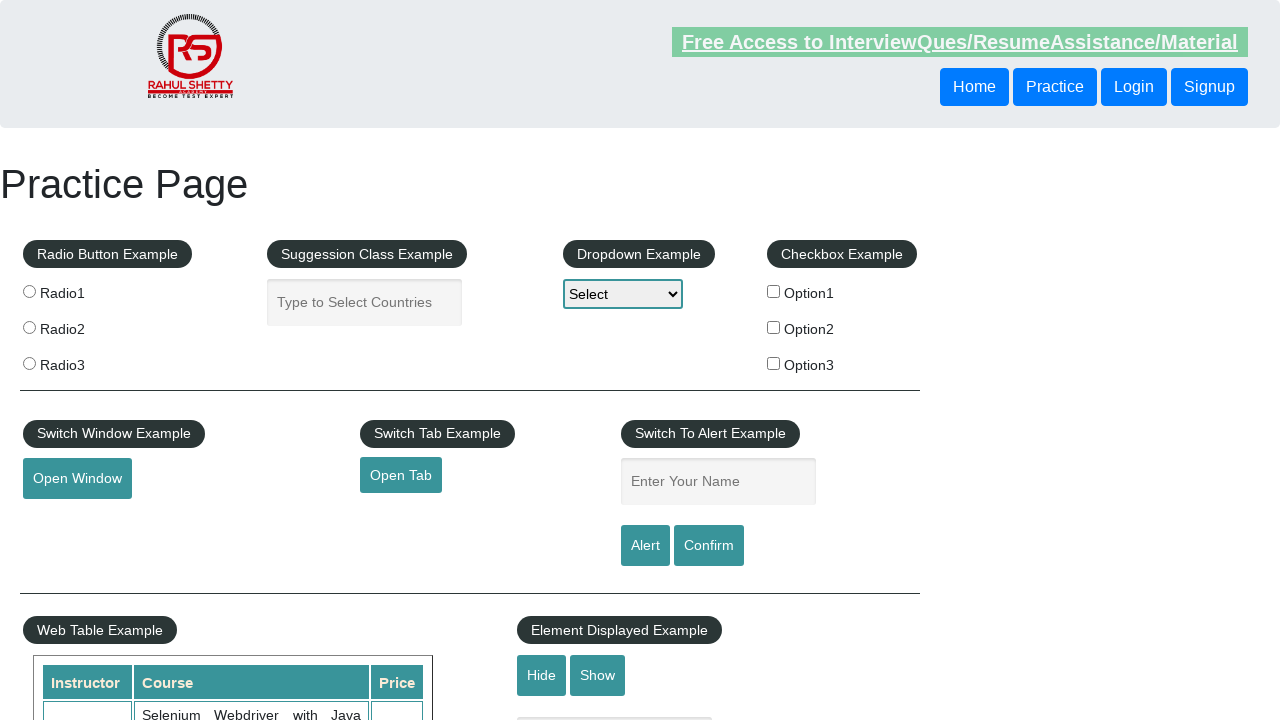

Scrolled main window down by 700 pixels
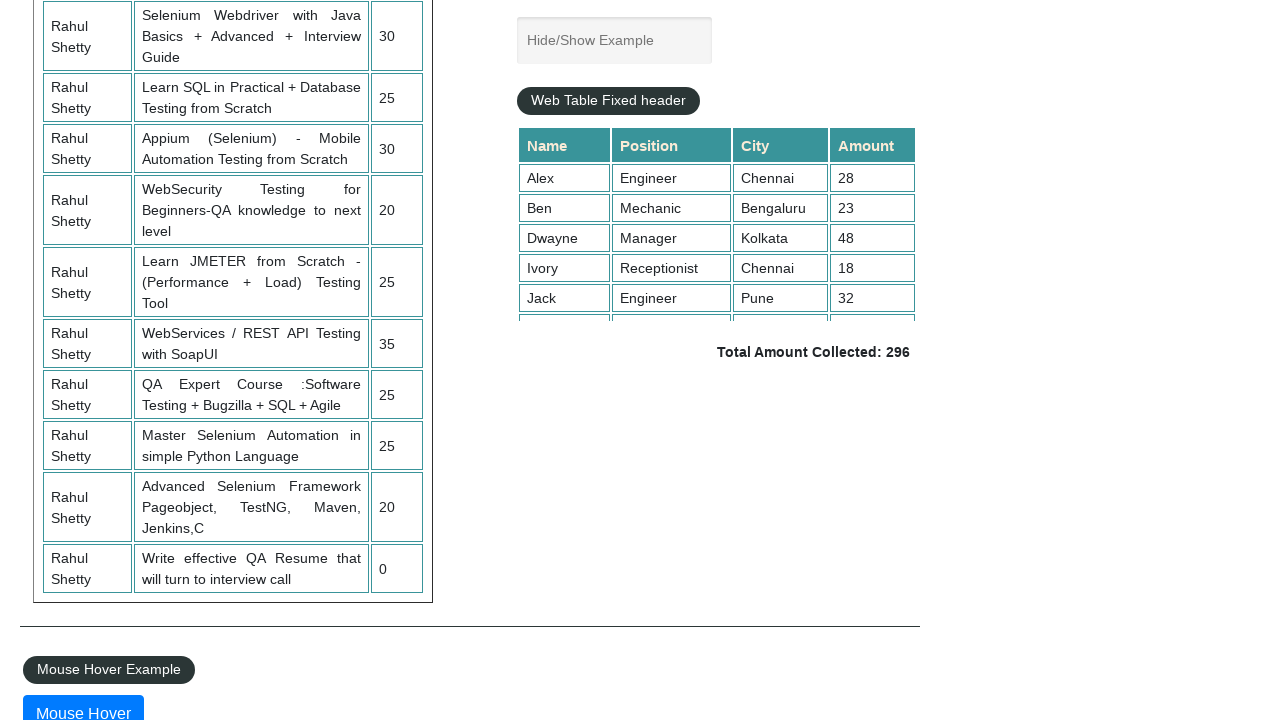

Waited 1000ms for main window scroll to complete
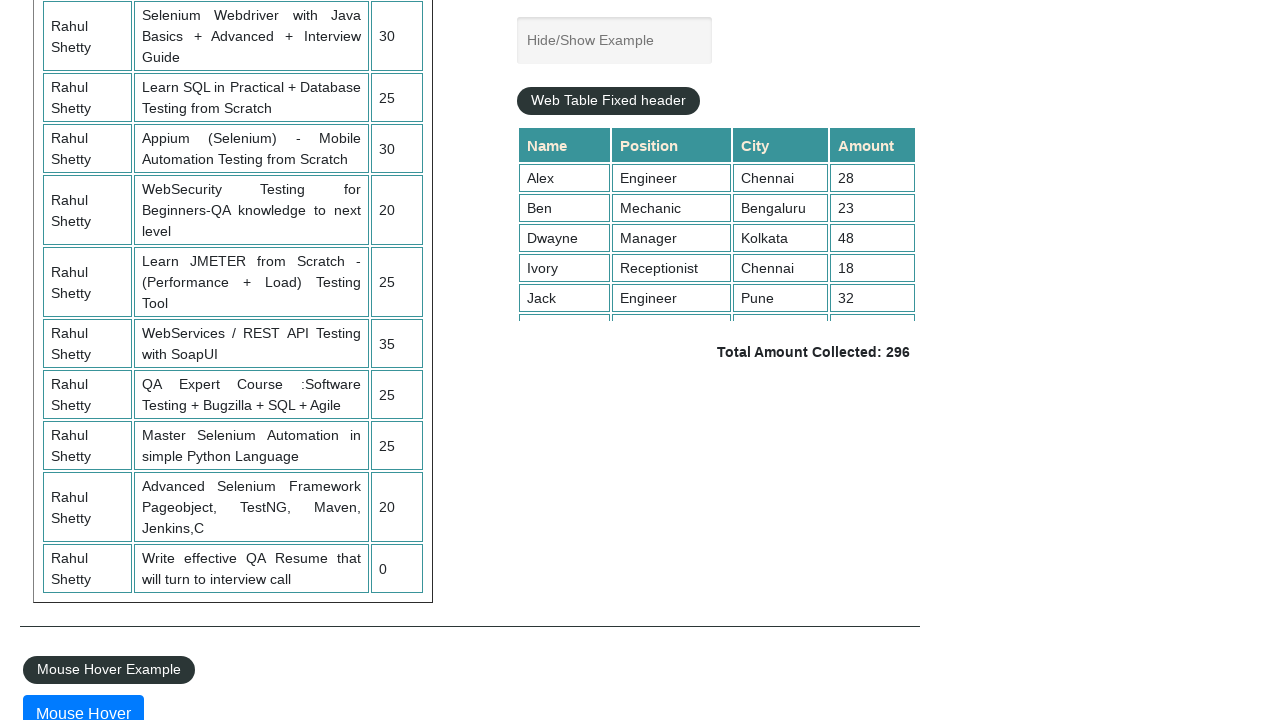

Scrolled fixed-header table element down by 300 pixels
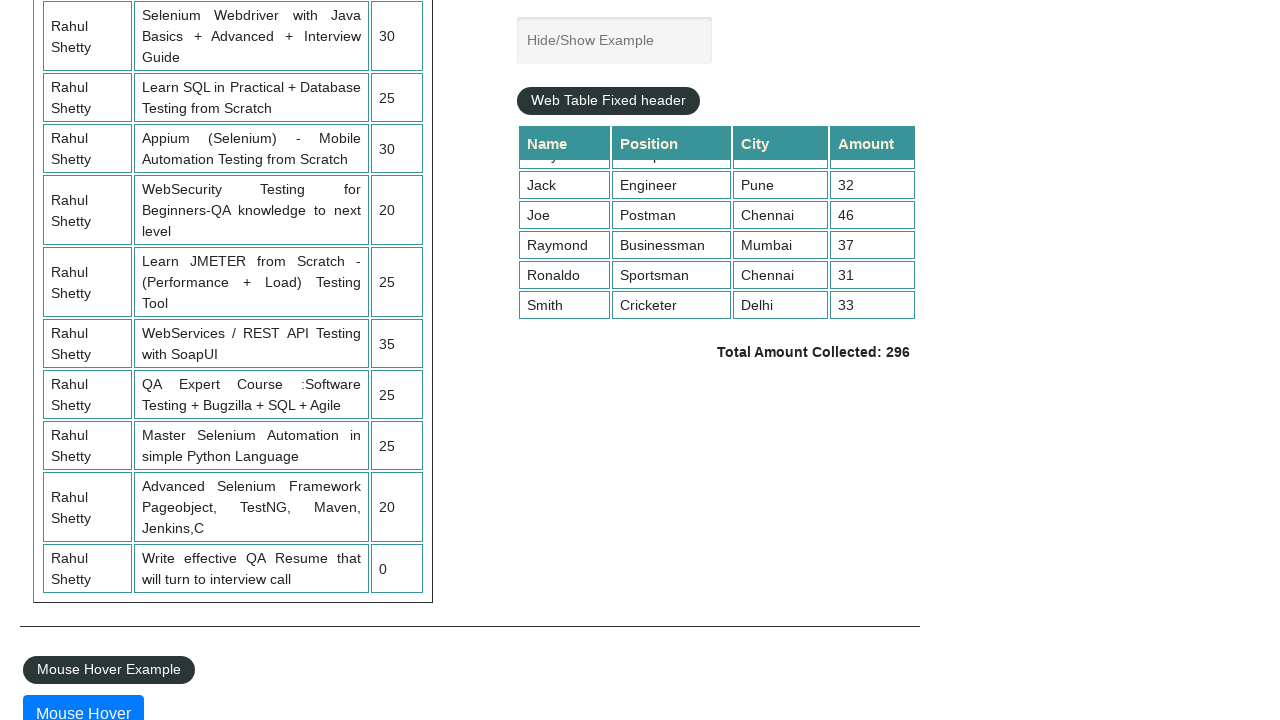

Waited 1000ms for table scroll to complete
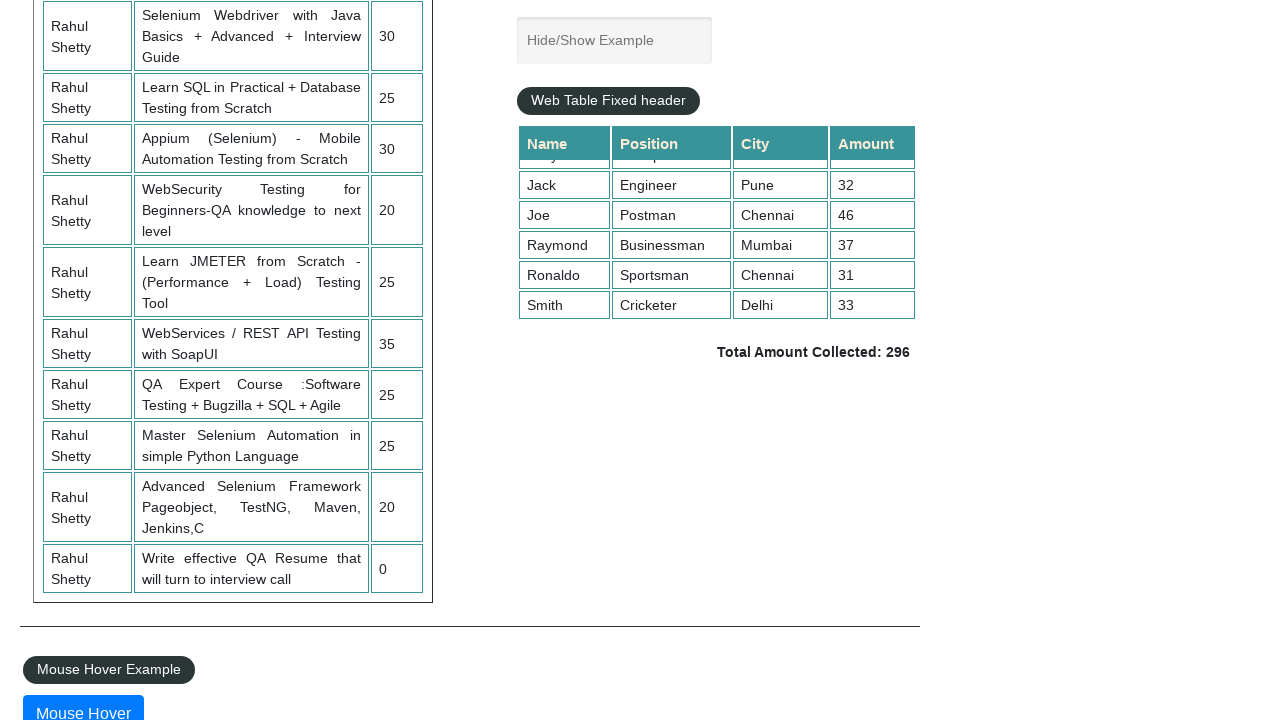

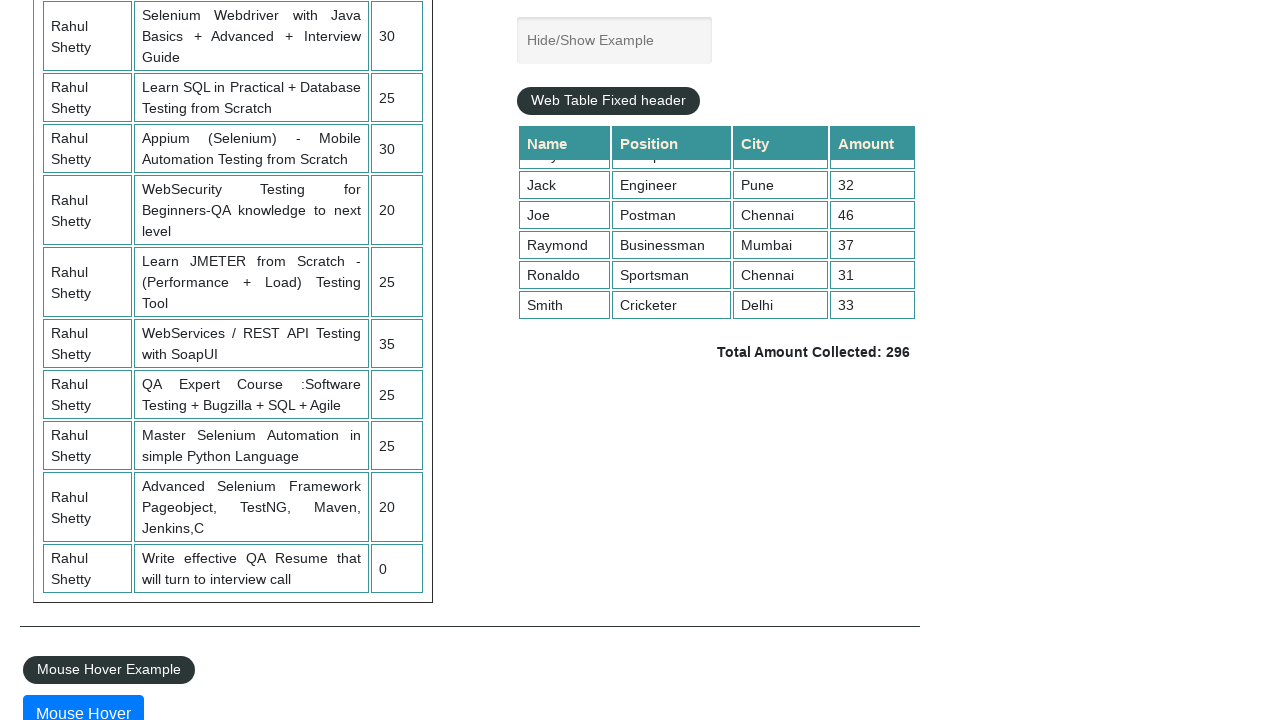